Navigates to Flipkart homepage, maximizes the browser window, and verifies the page loads by checking the title and URL are accessible.

Starting URL: https://www.flipkart.com

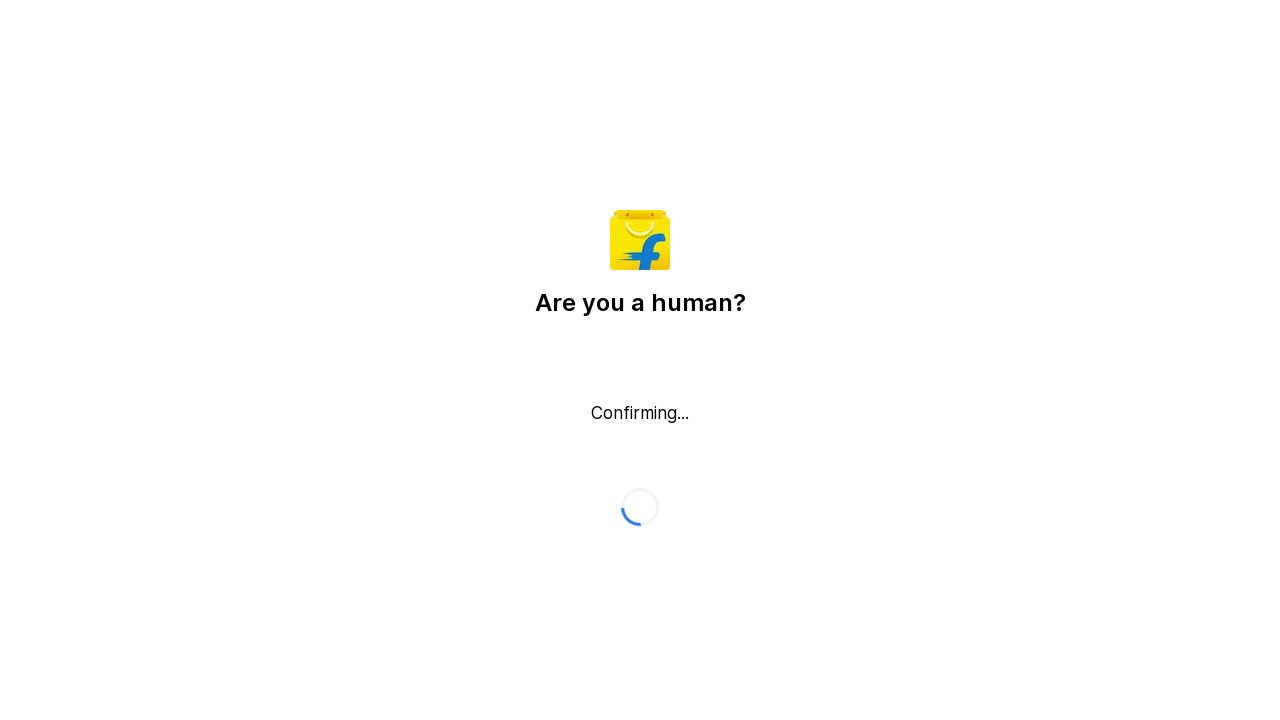

Set viewport size to 1920x1080
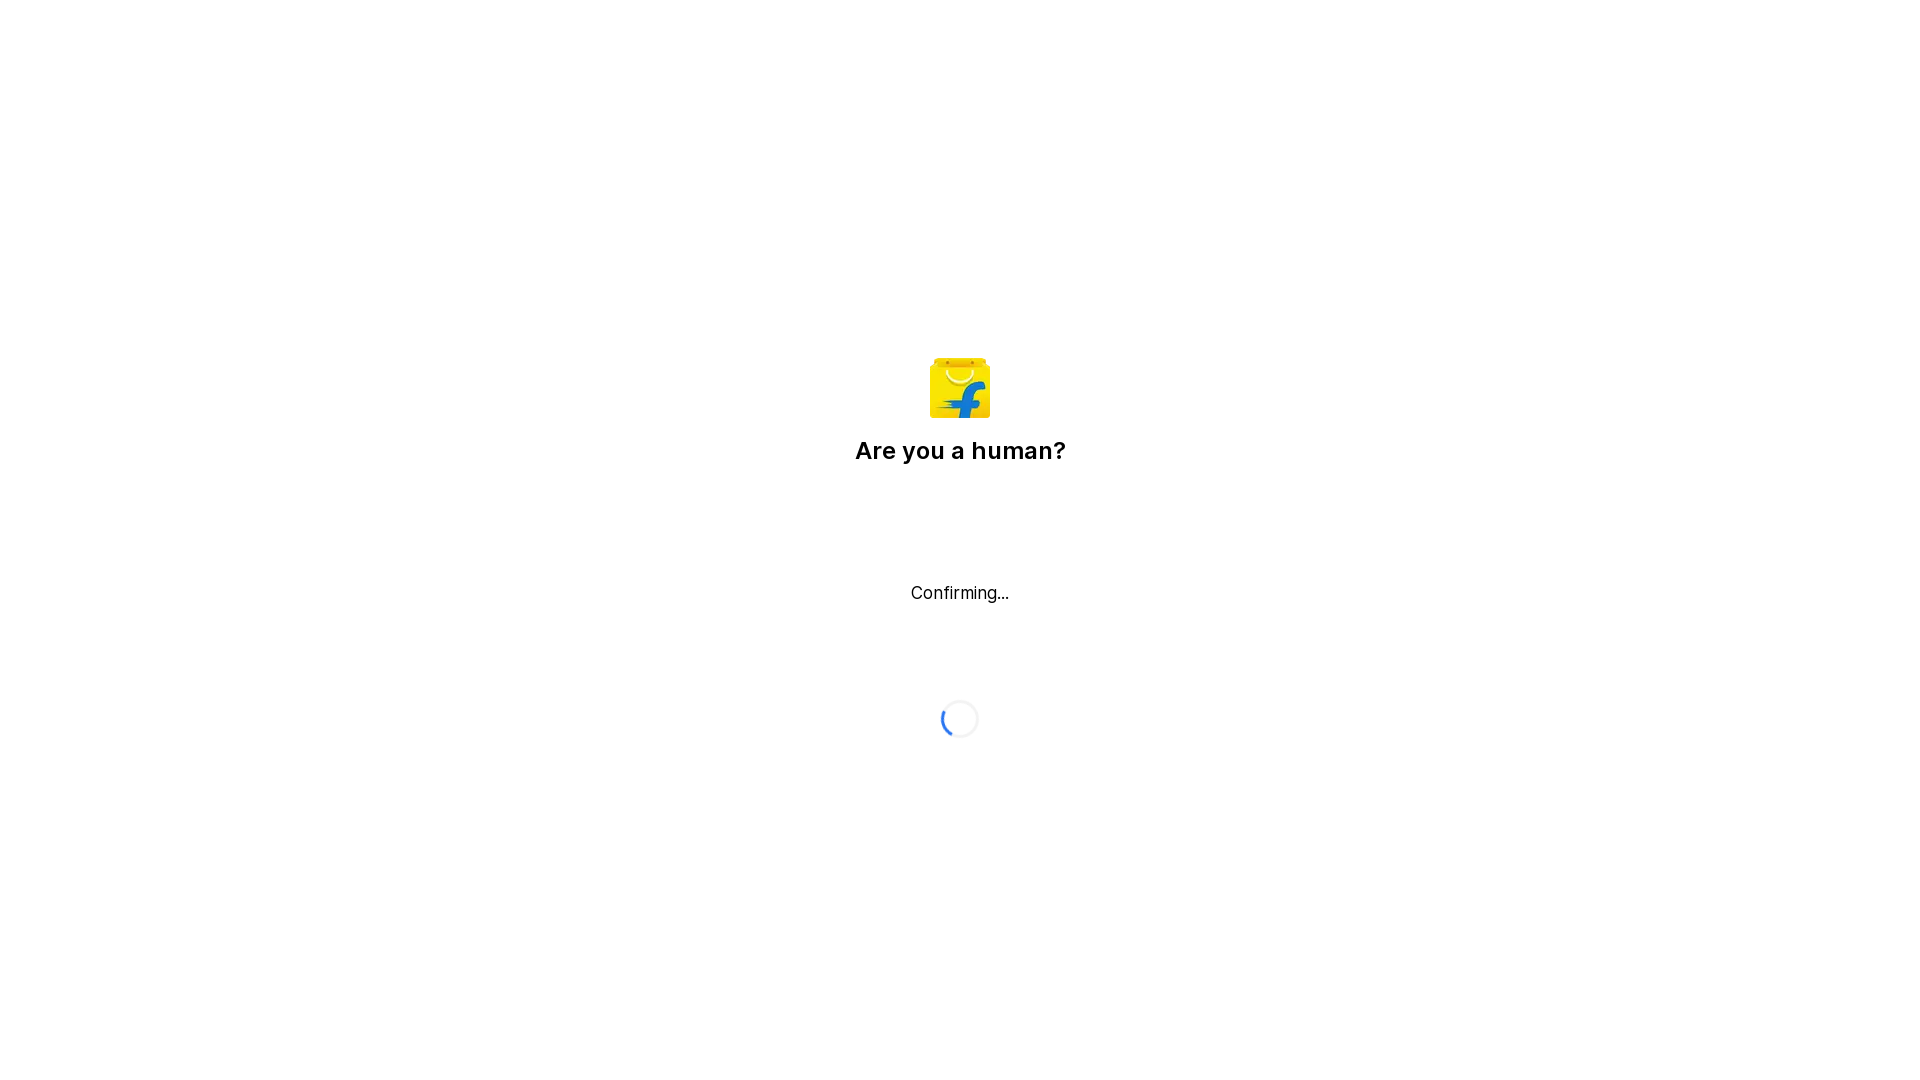

Page DOM content loaded
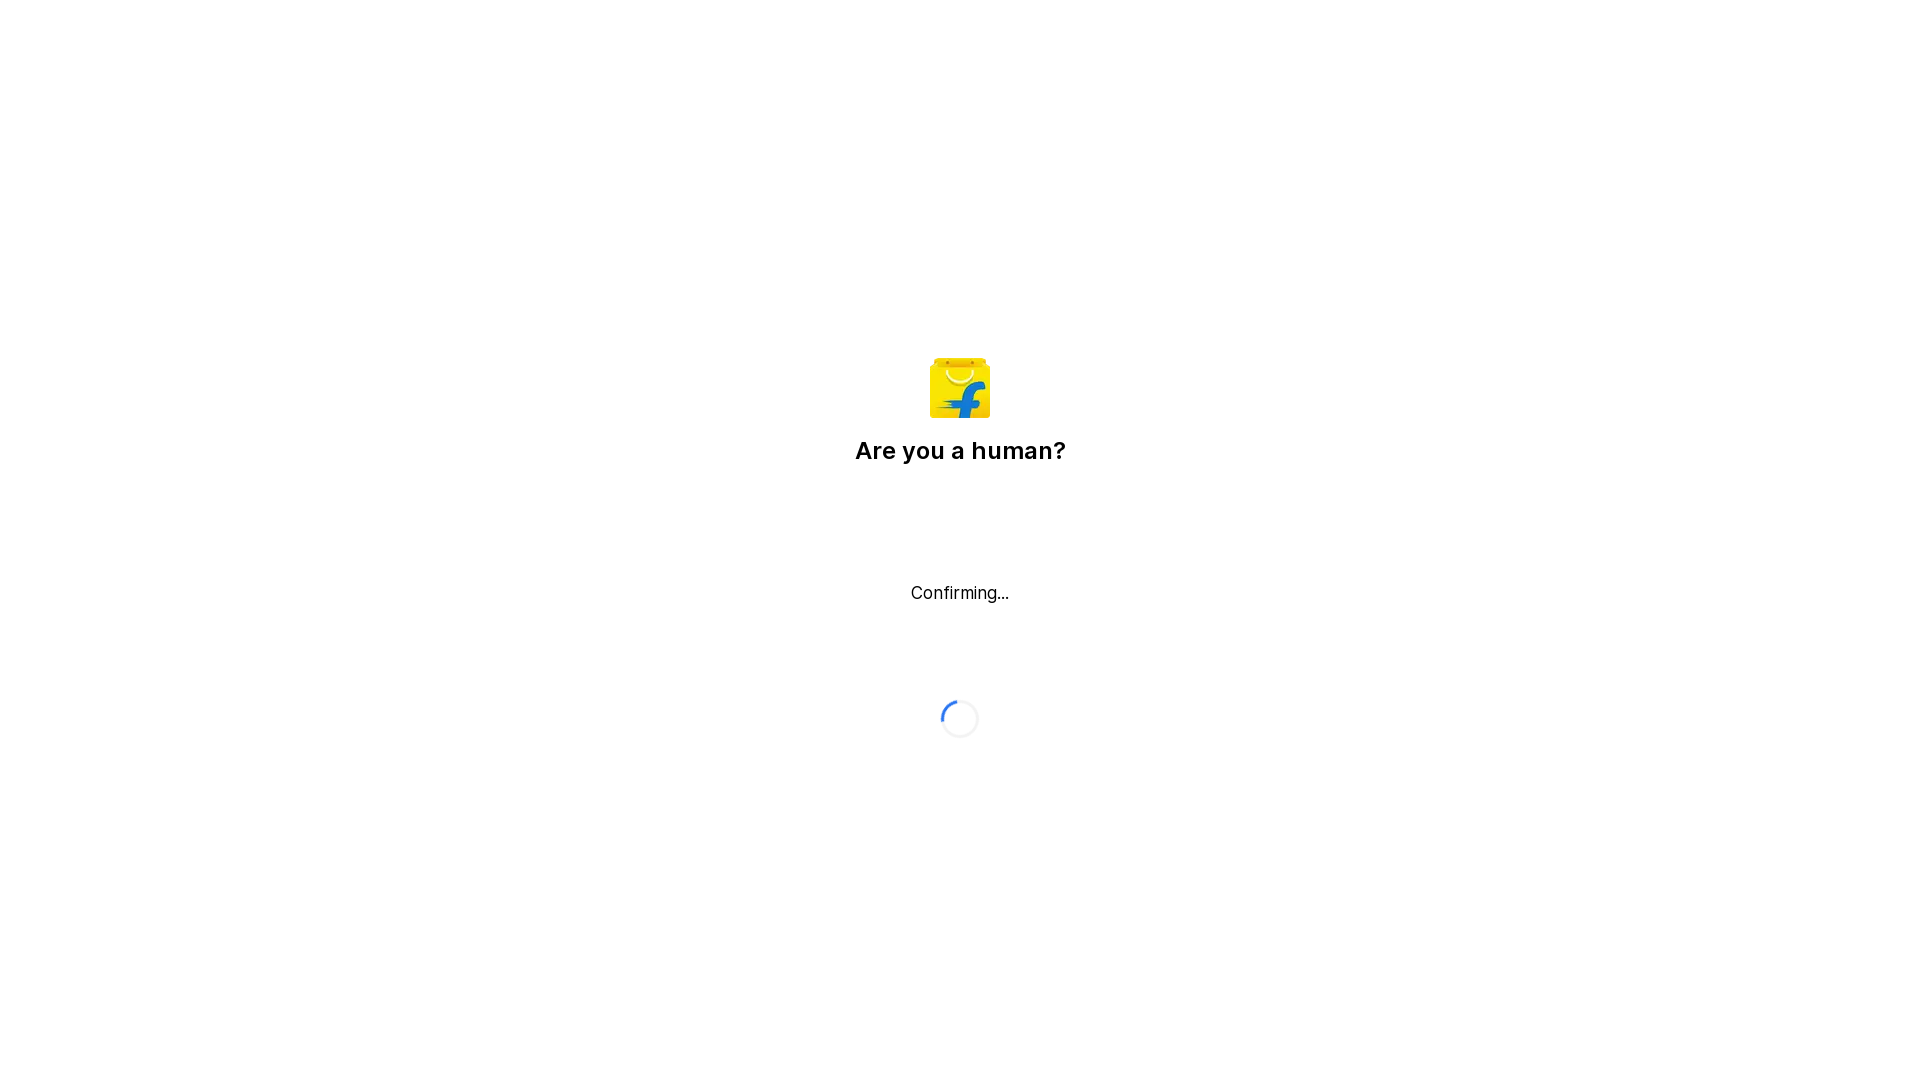

Retrieved page title: Flipkart reCAPTCHA
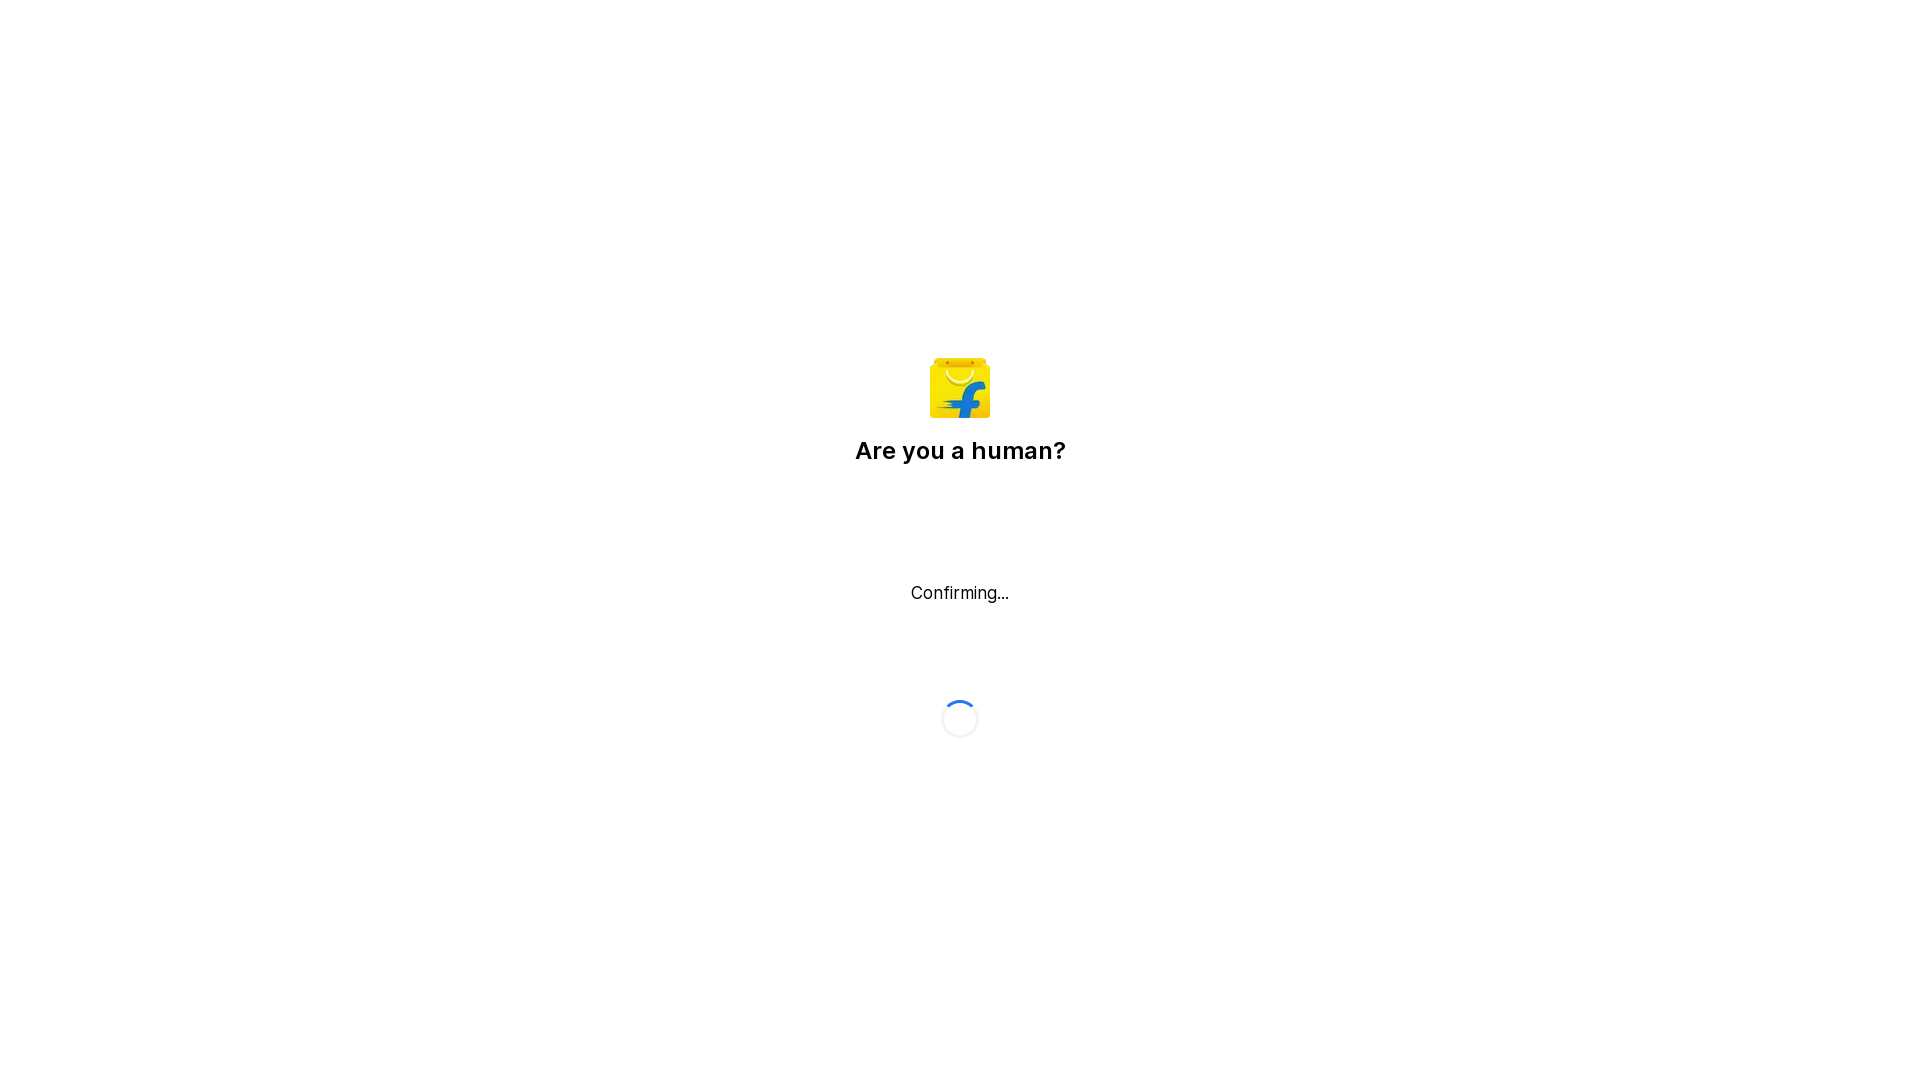

Retrieved current URL: https://www.flipkart.com/
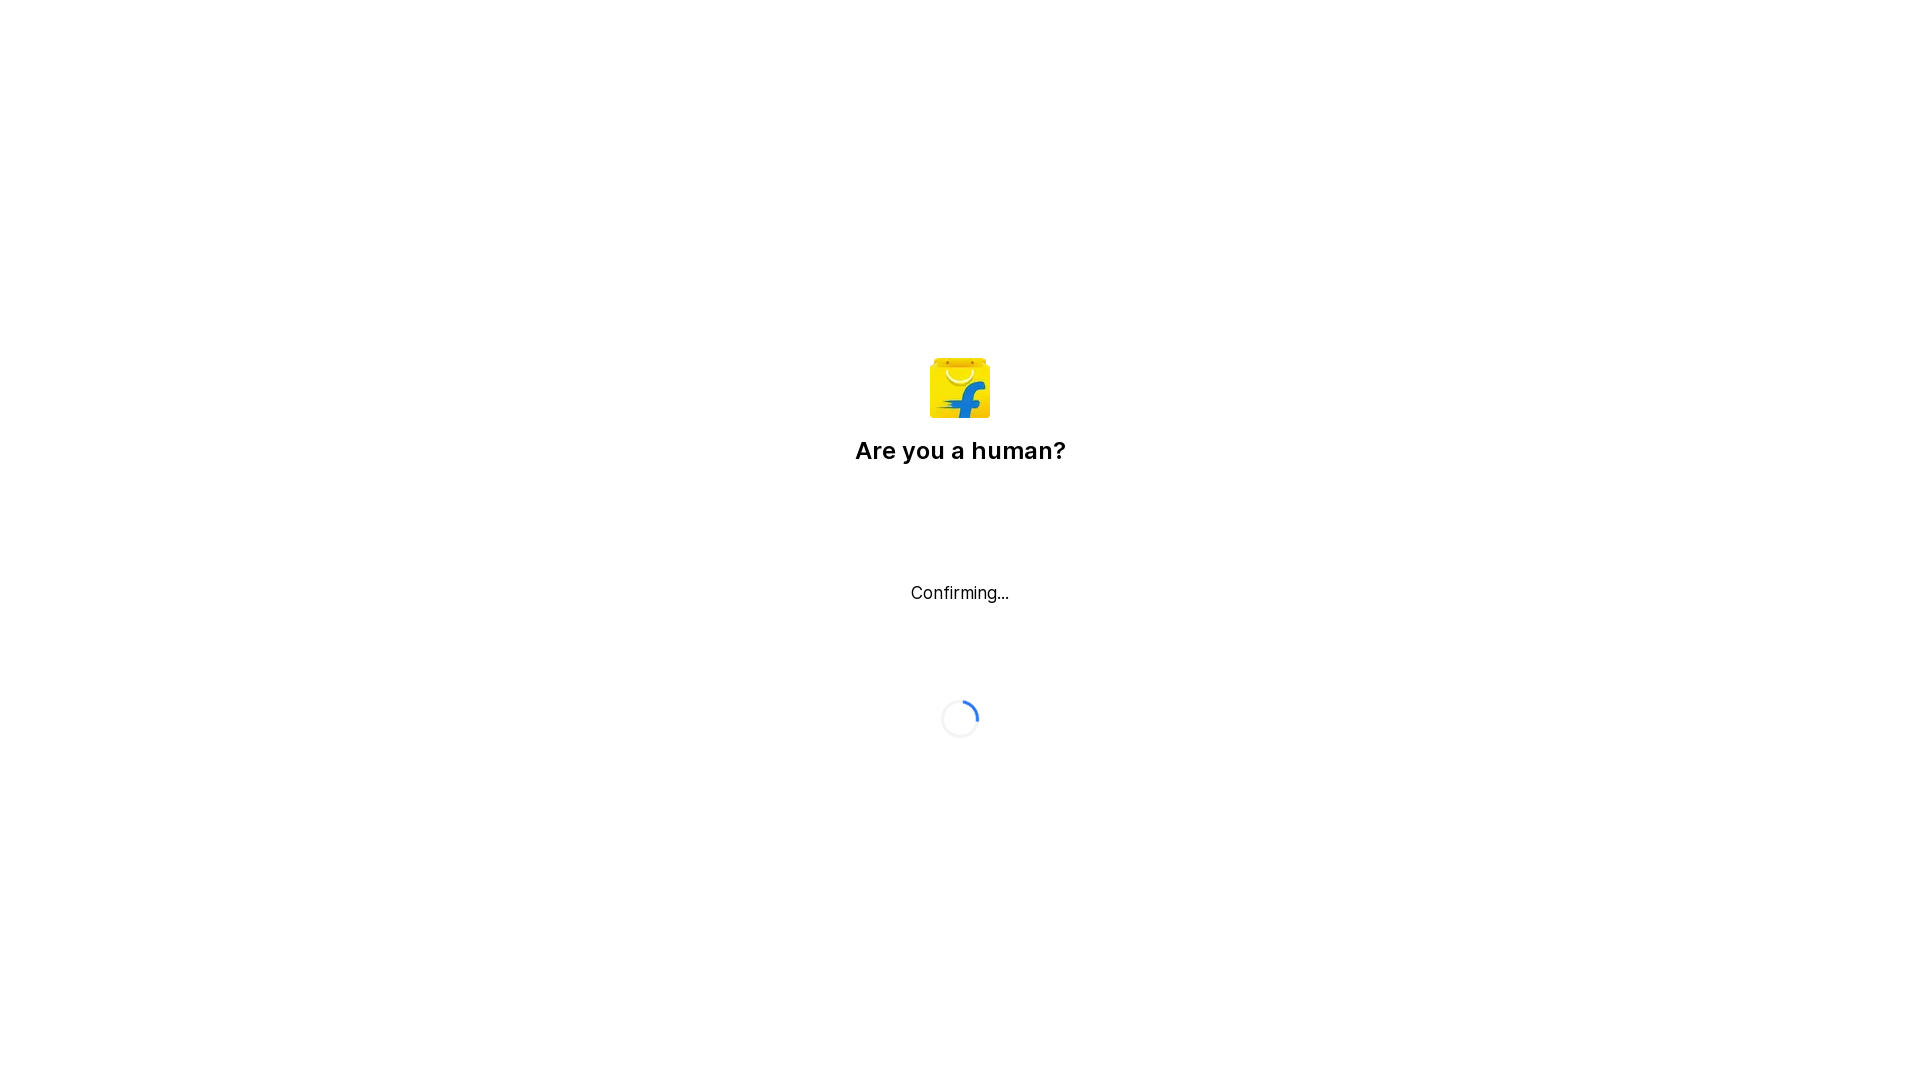

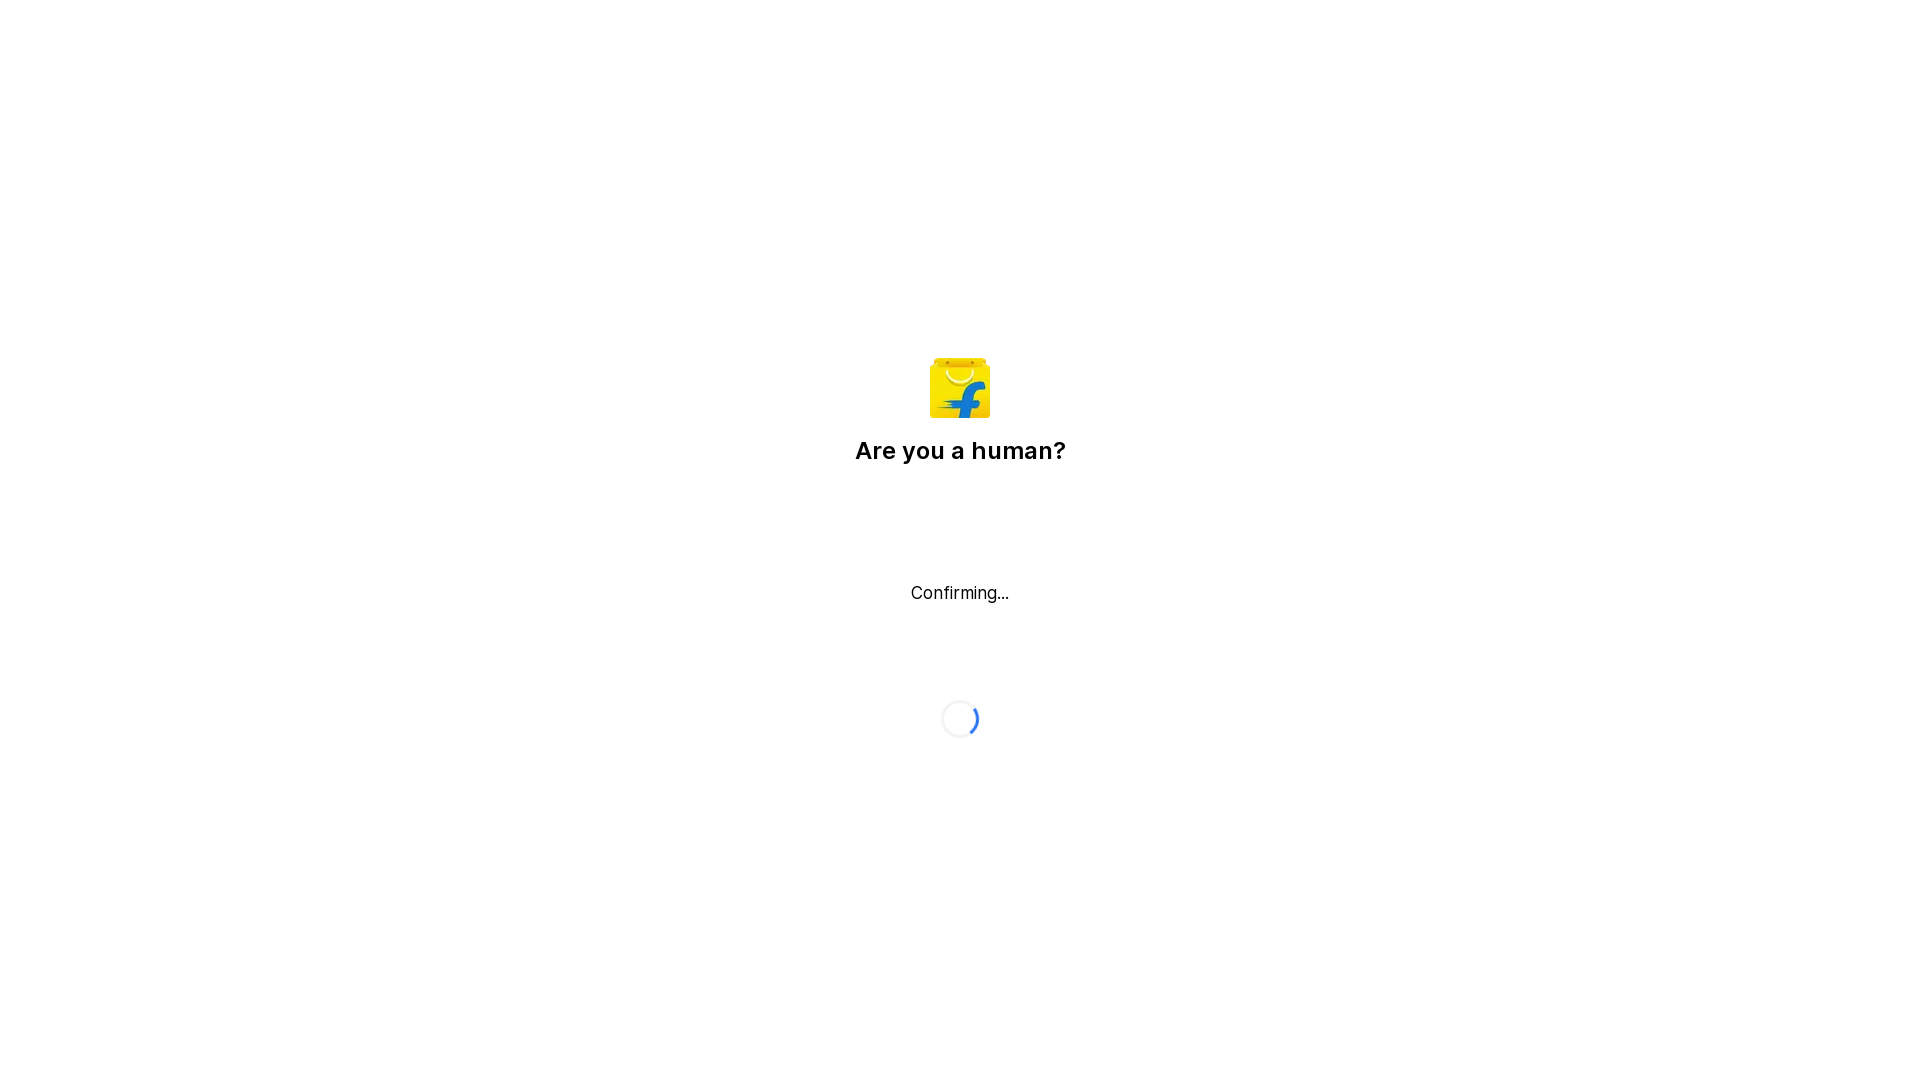